Tests dynamic dropdown functionality on American Airlines website by typing a partial city name and selecting from the autocomplete suggestions

Starting URL: https://www.aa.com/

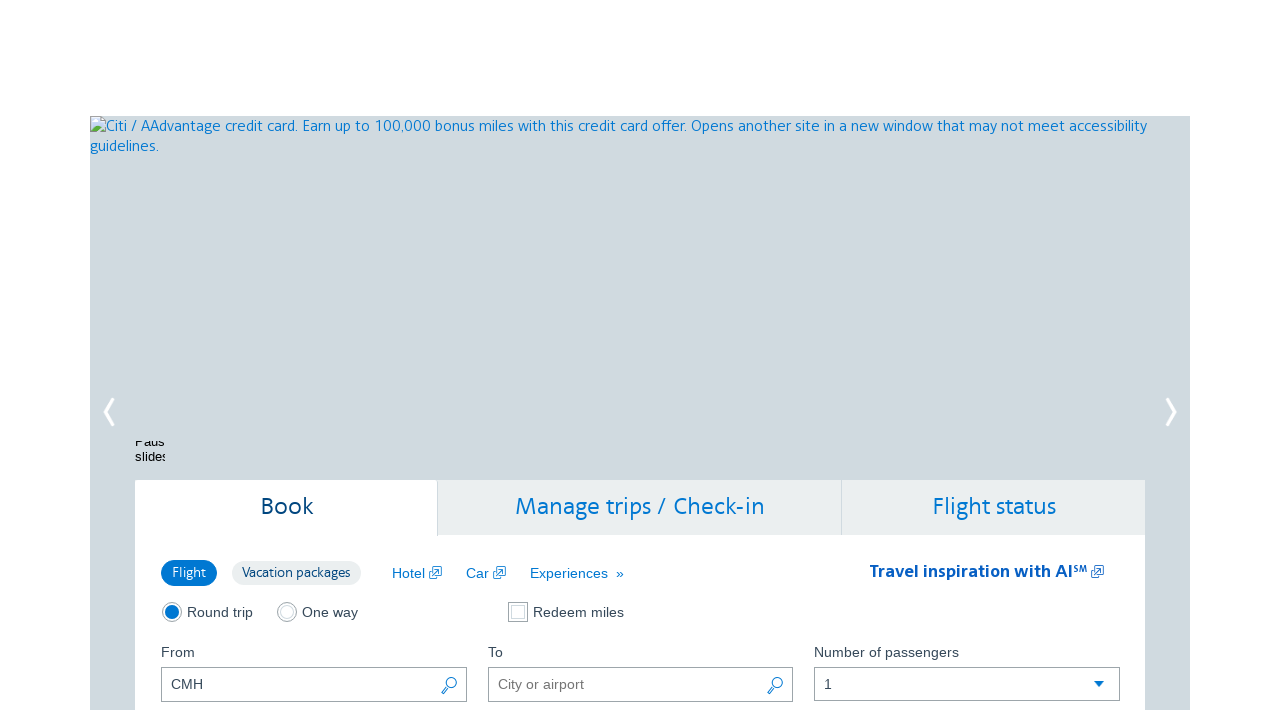

Origin airport input field became visible
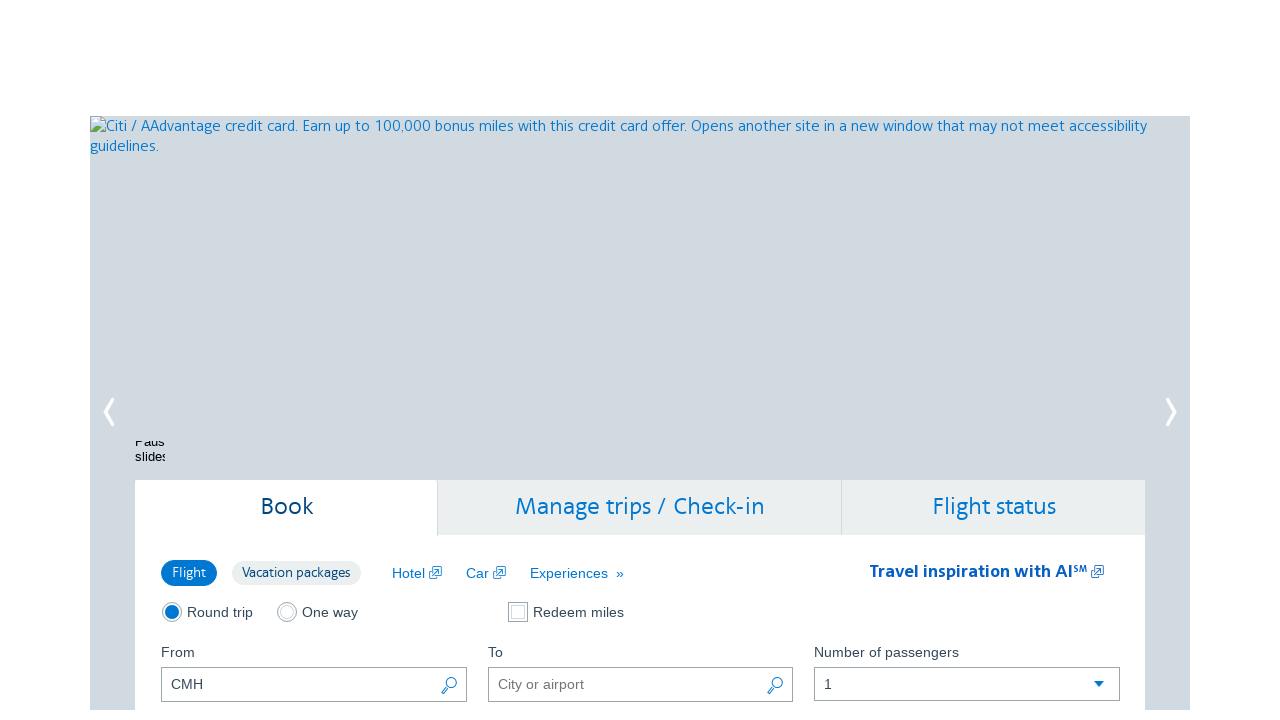

Cleared existing value from origin airport field on input#reservationFlightSearchForm\.originAirport
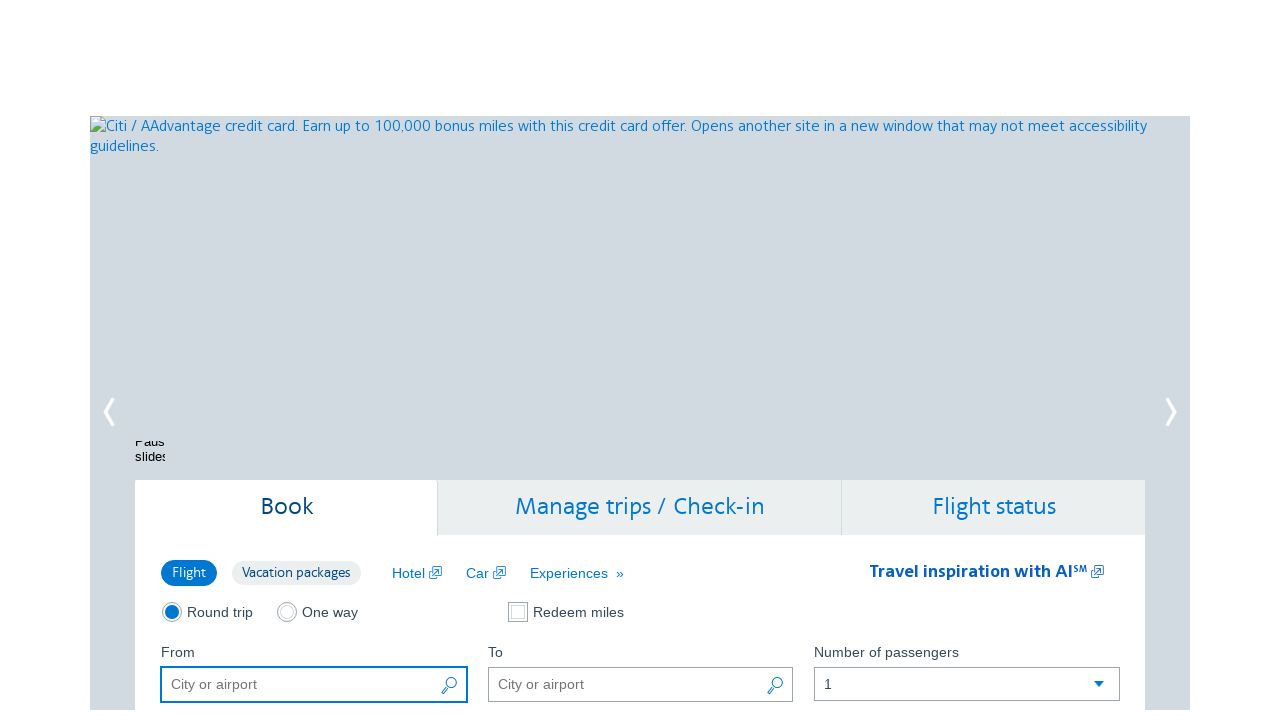

Typed 'wash' in origin airport field to trigger autocomplete on input#reservationFlightSearchForm\.originAirport
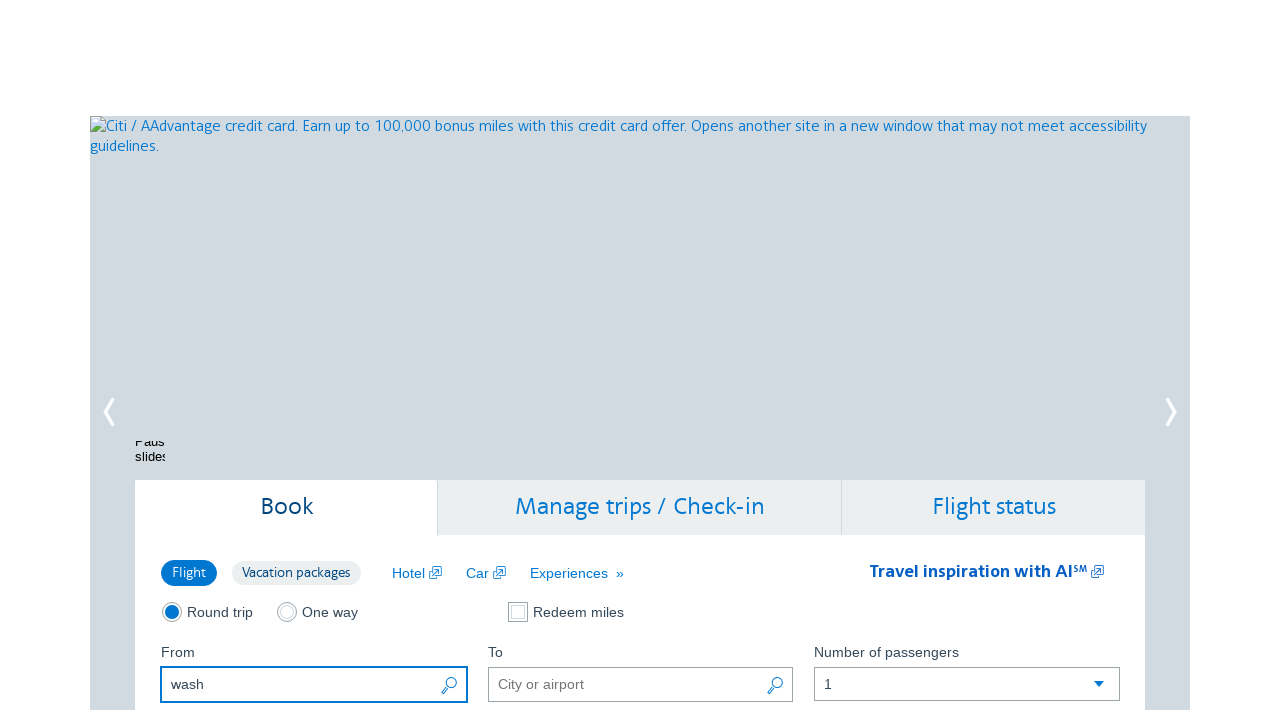

Autocomplete dropdown suggestions appeared
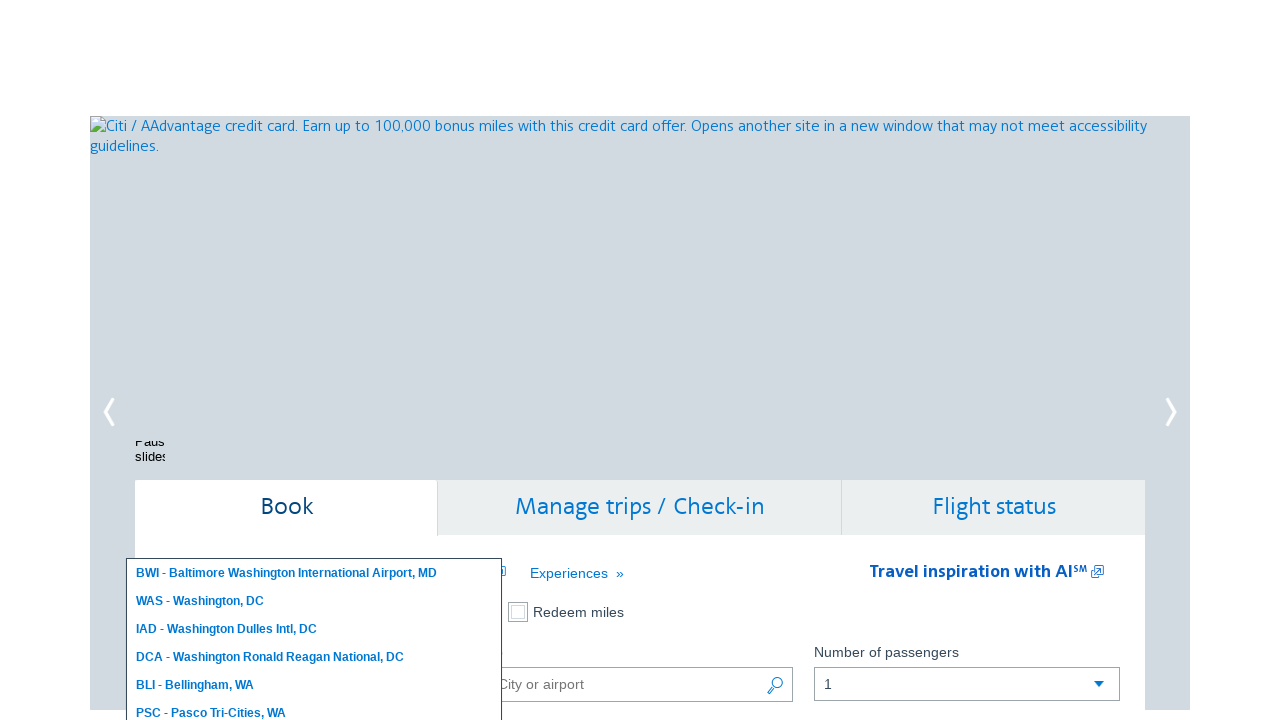

Selected DCA airport option from dropdown at (314, 657) on ul#ui-id-1 li a >> nth=3
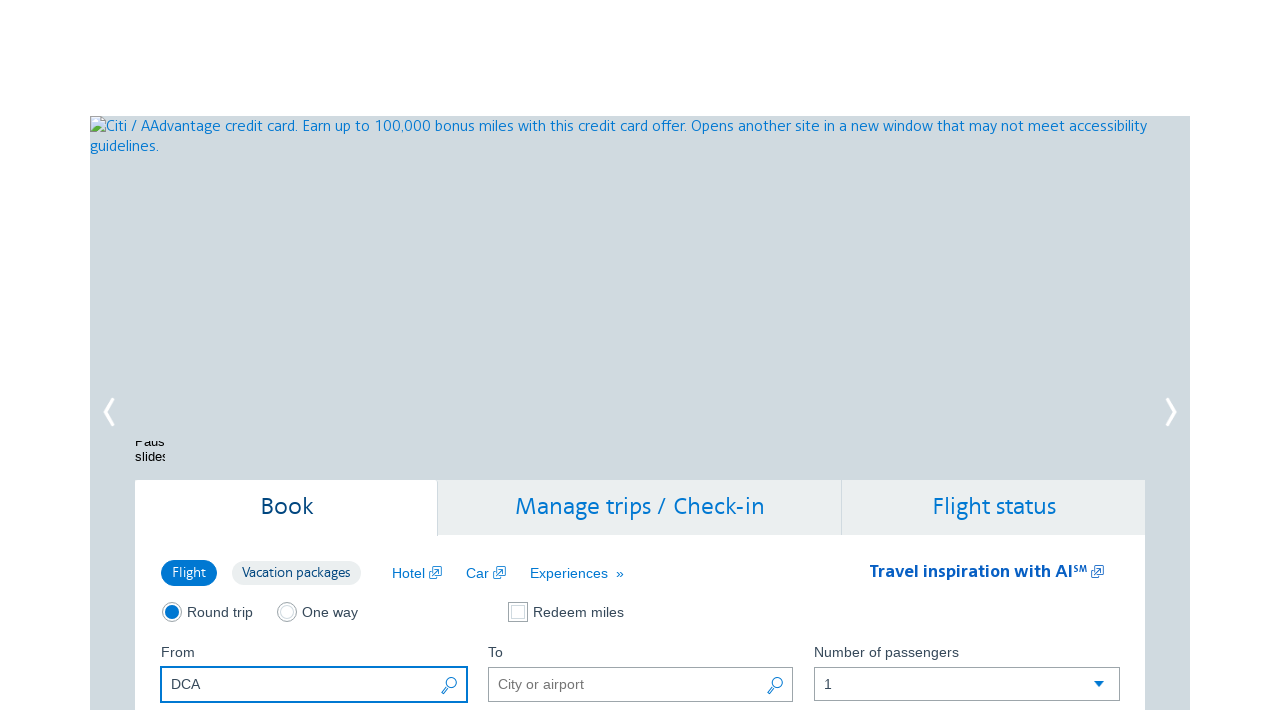

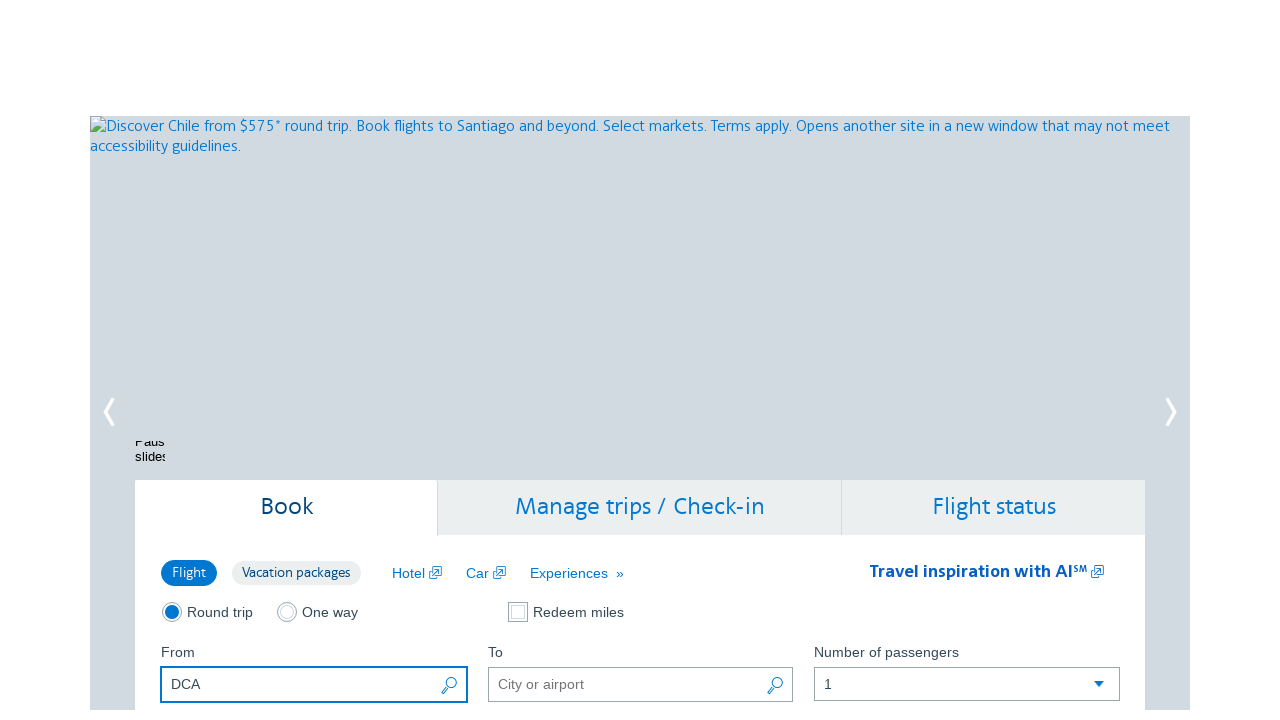